Tests navigation using JavaScript by redirecting to Google homepage

Starting URL: https://the-internet.herokuapp.com

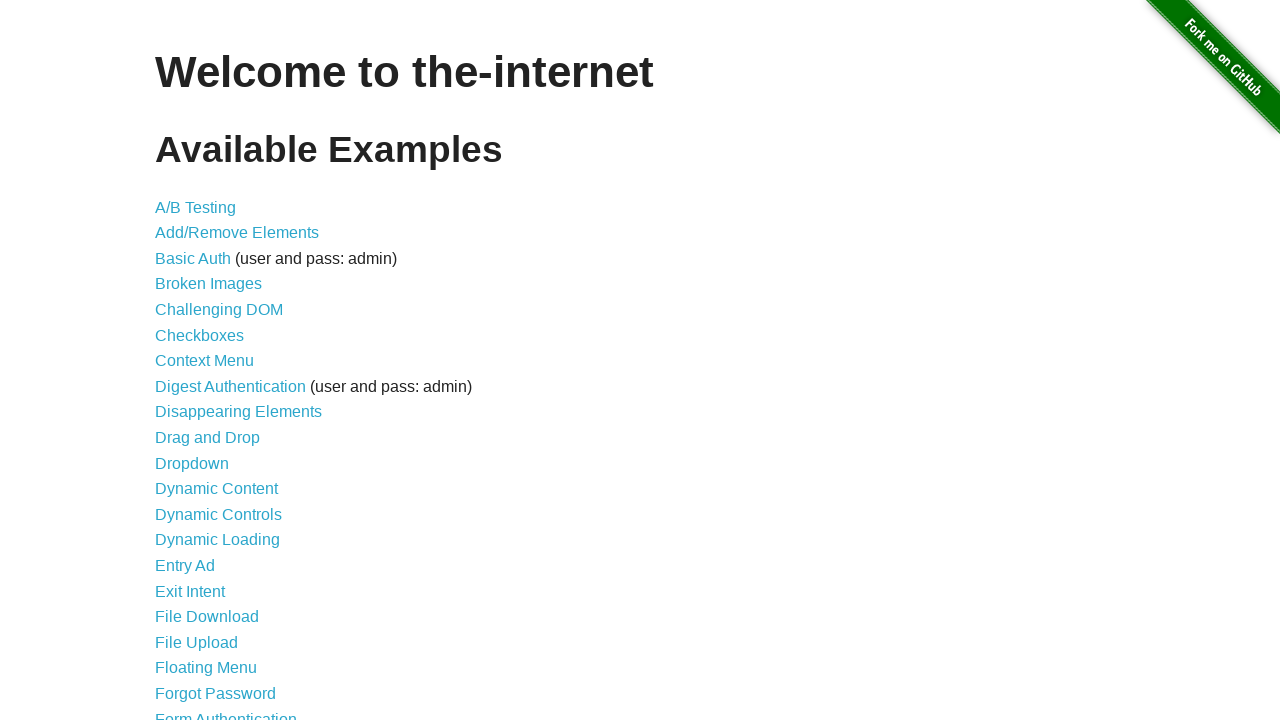

Redirected to Google homepage using JavaScript
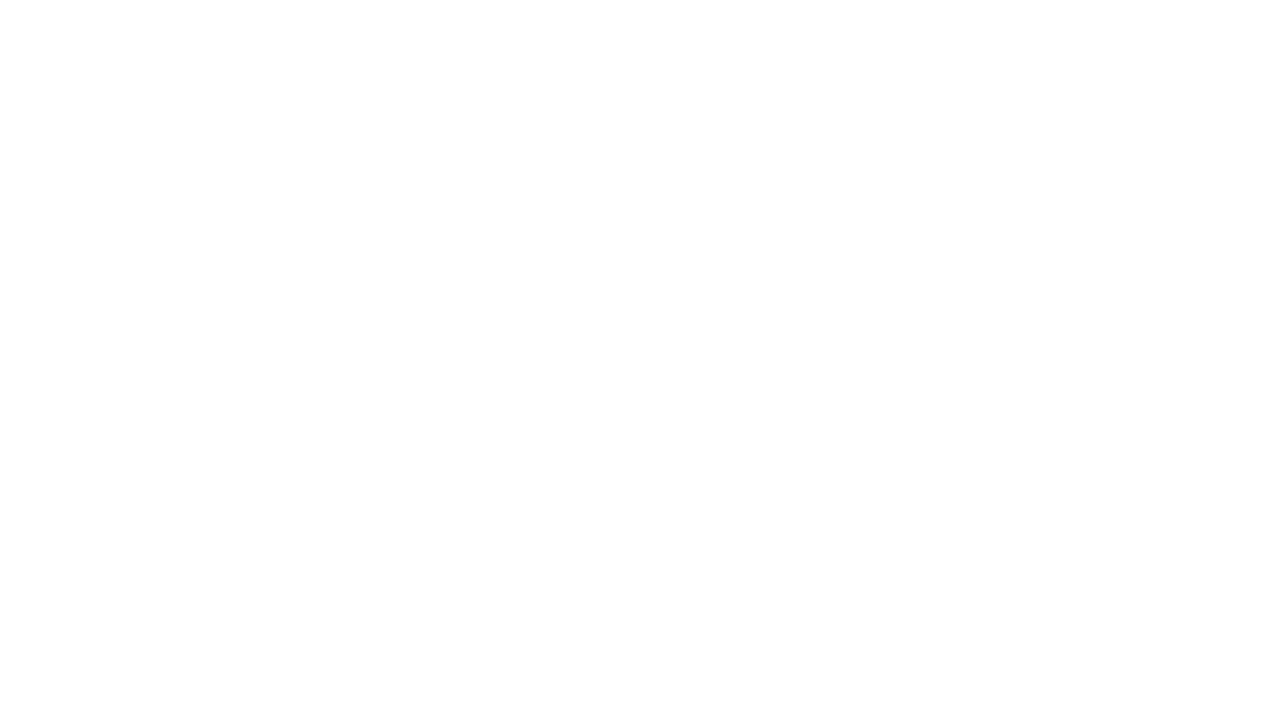

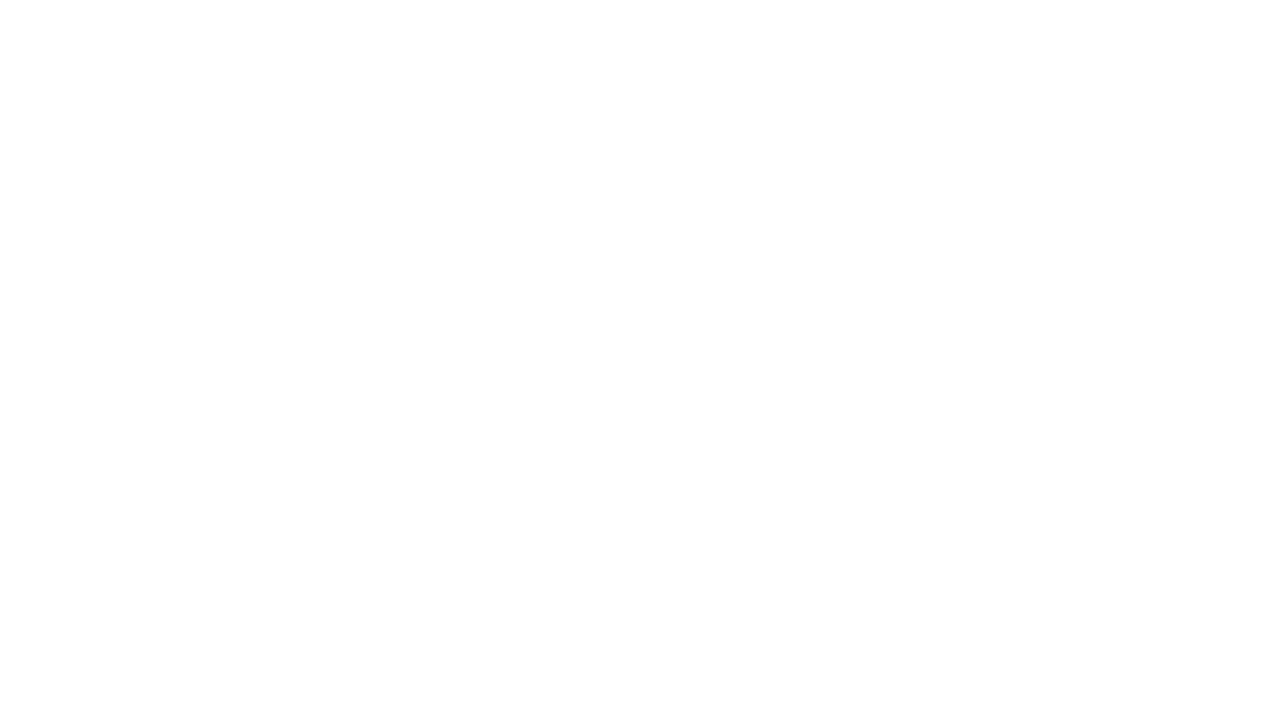